Tests the ss.lv classifieds website by navigating to the dogs section, selecting a location filter (Riga), entering a minimum age value, clicking search, and verifying the filter values are preserved.

Starting URL: https://www.ss.lv/

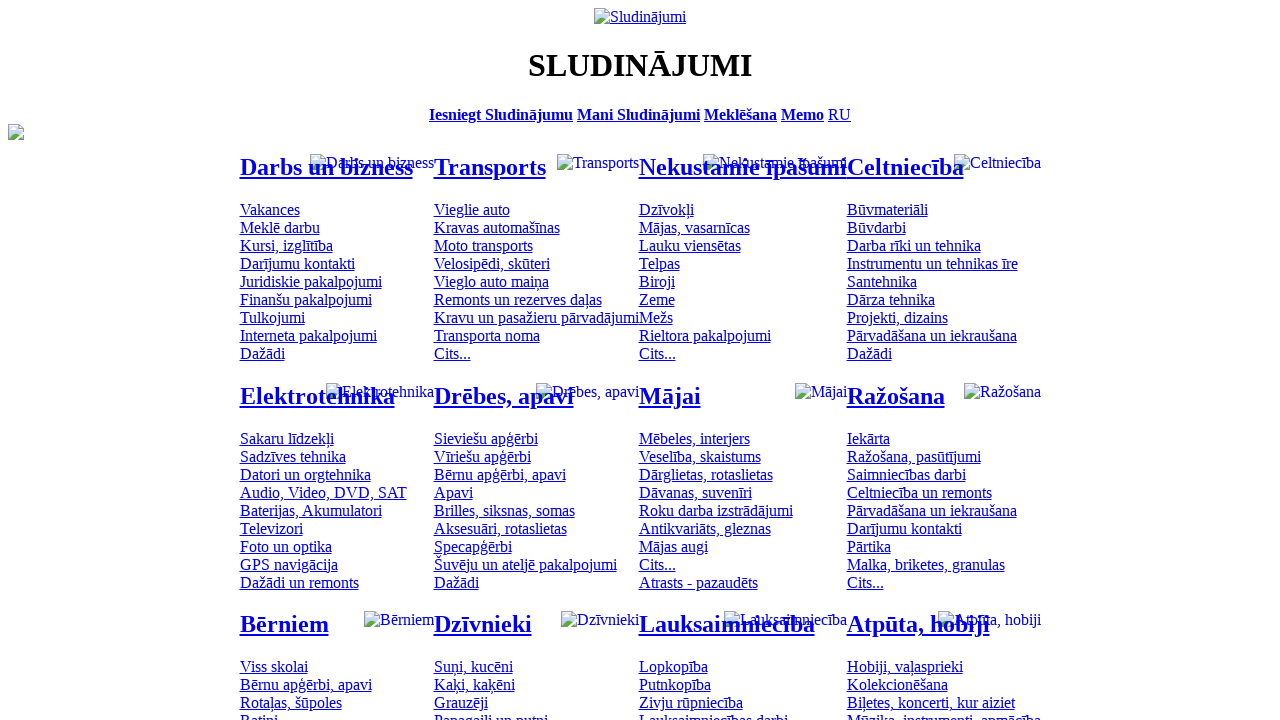

Clicked on 'suni un kuceni' (dogs) menu item at (473, 667) on #mtd_300
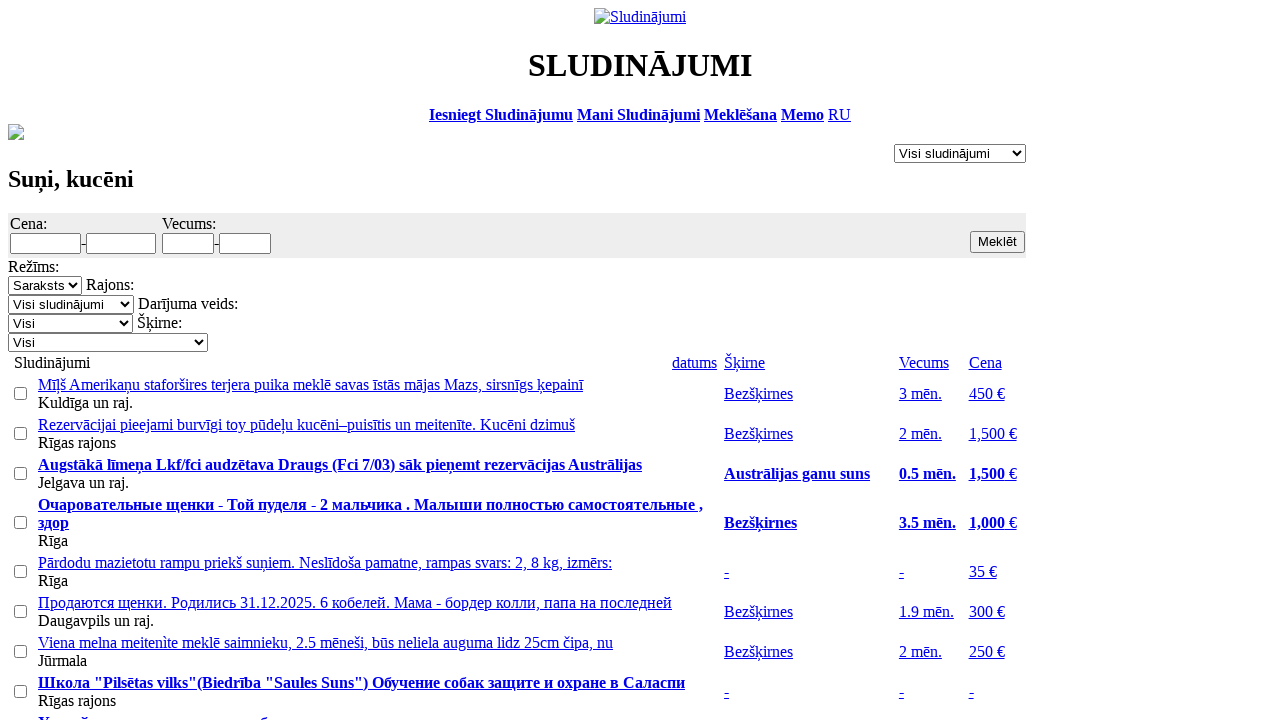

Navigated to dogs section at https://www.ss.lv/lv/animals/dogs/
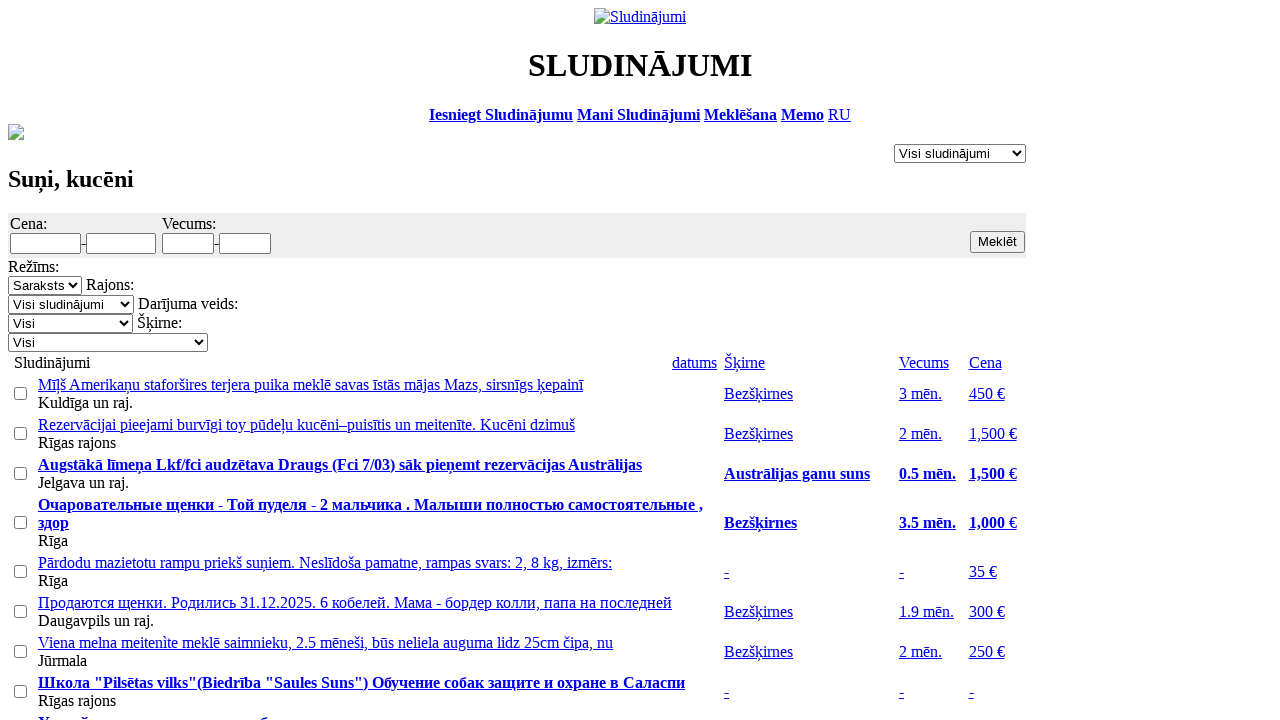

Selected 'Riga' from location filter dropdown on .filter_sel >> nth=1
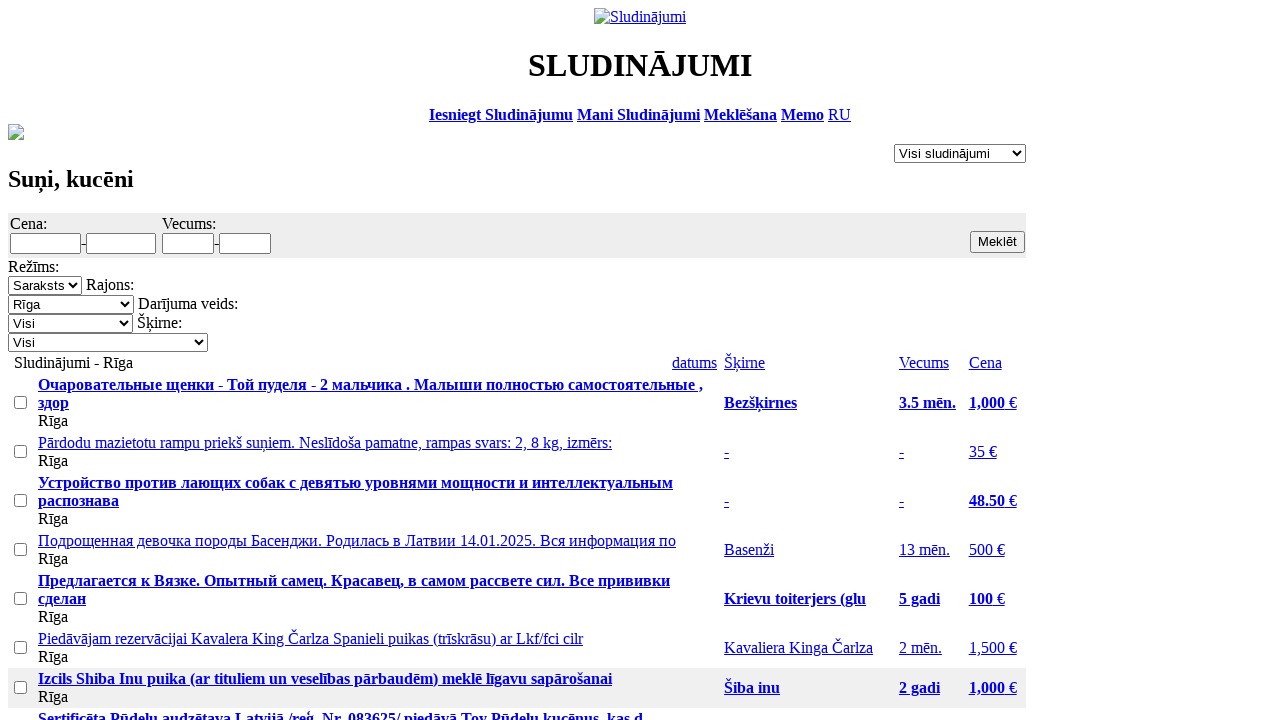

Entered minimum age value of '1' on #f_o_1276_min
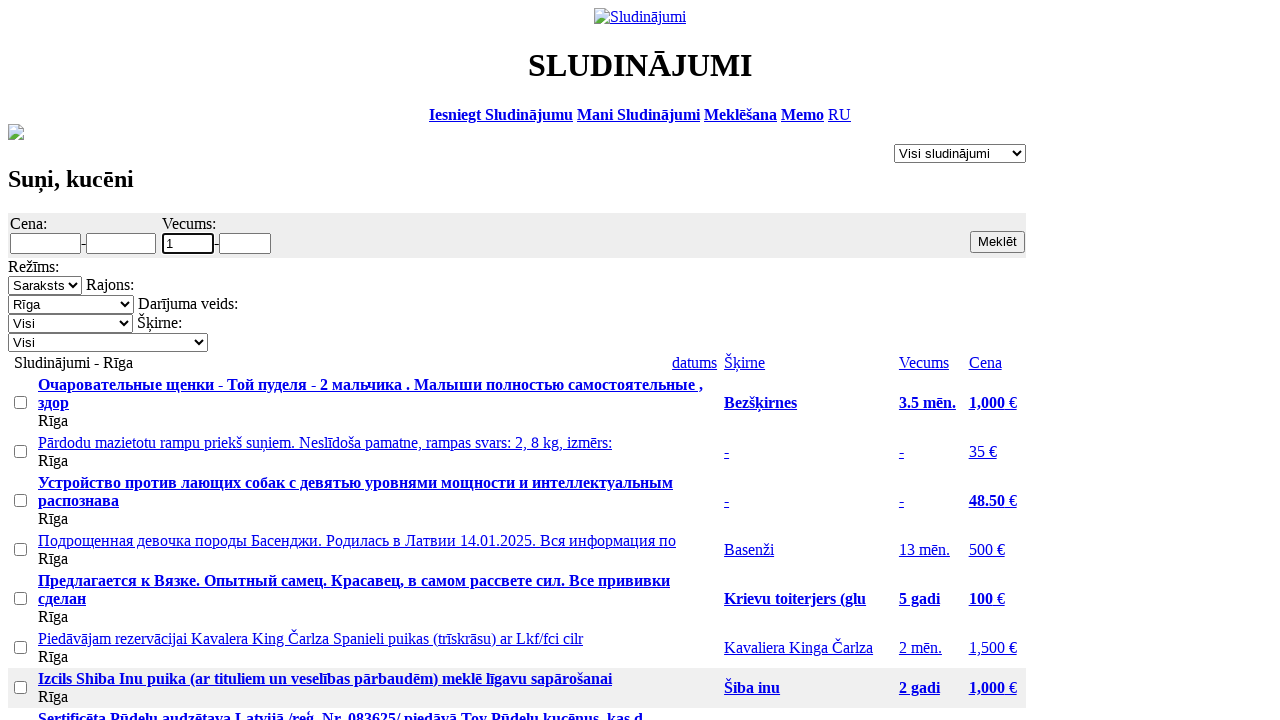

Clicked search button at (998, 242) on input.b.s12
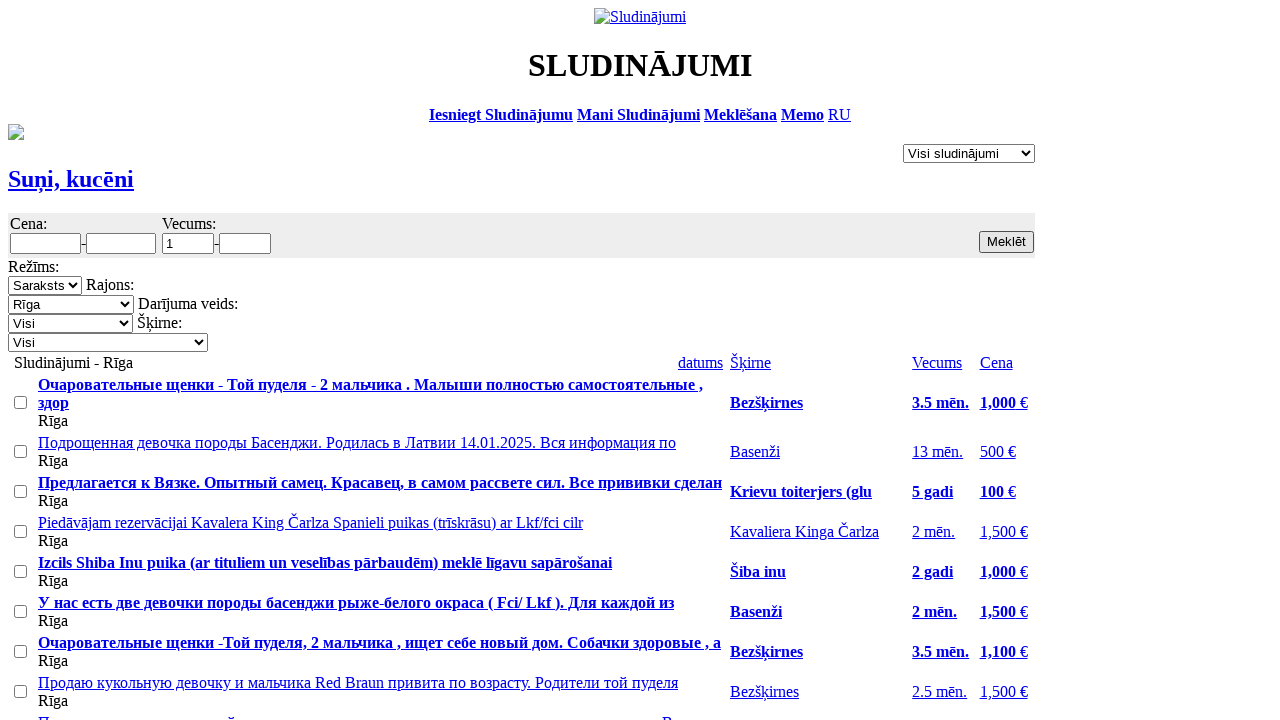

Page reloaded with search results
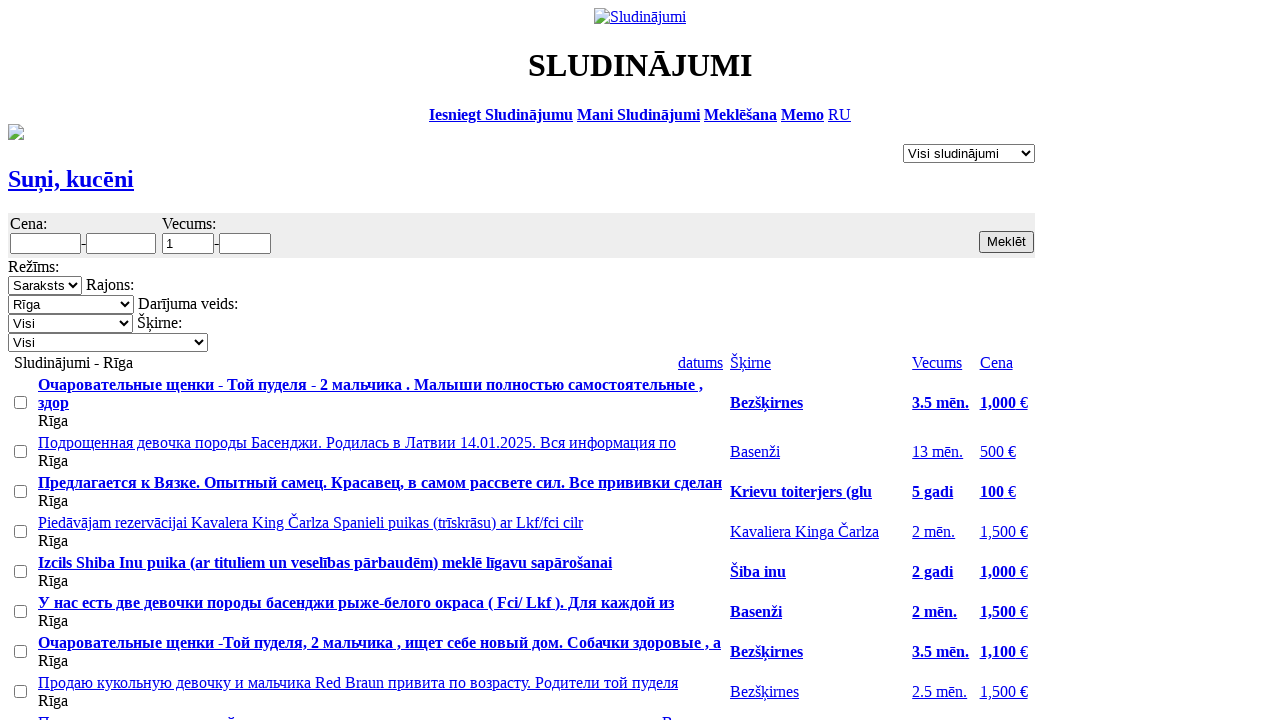

Retrieved age field value to verify filter persistence
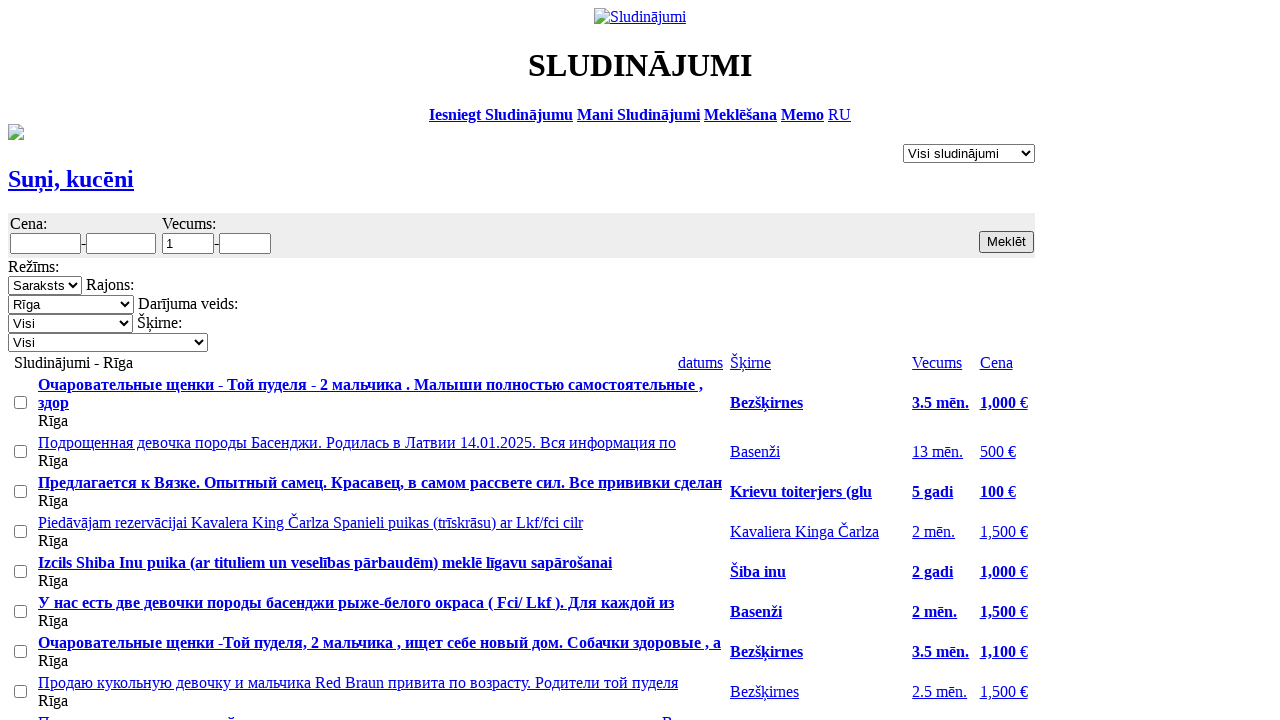

Verified that minimum age filter value '1' was preserved after search
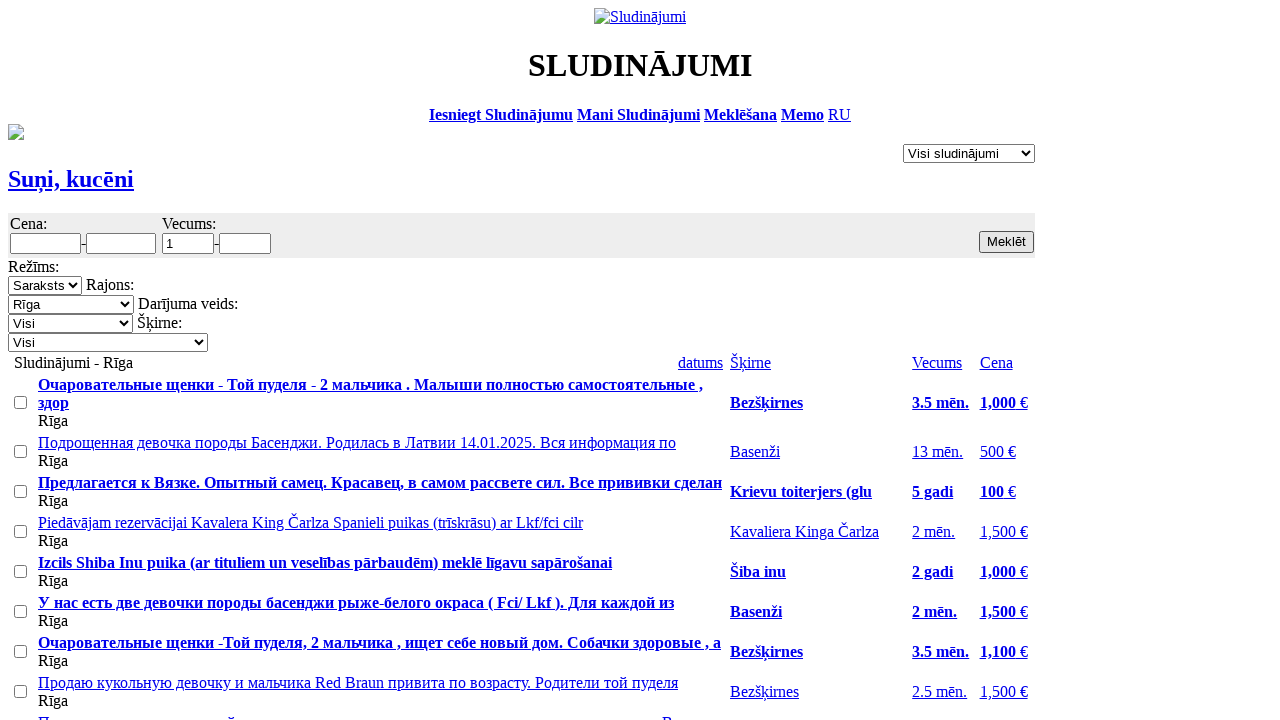

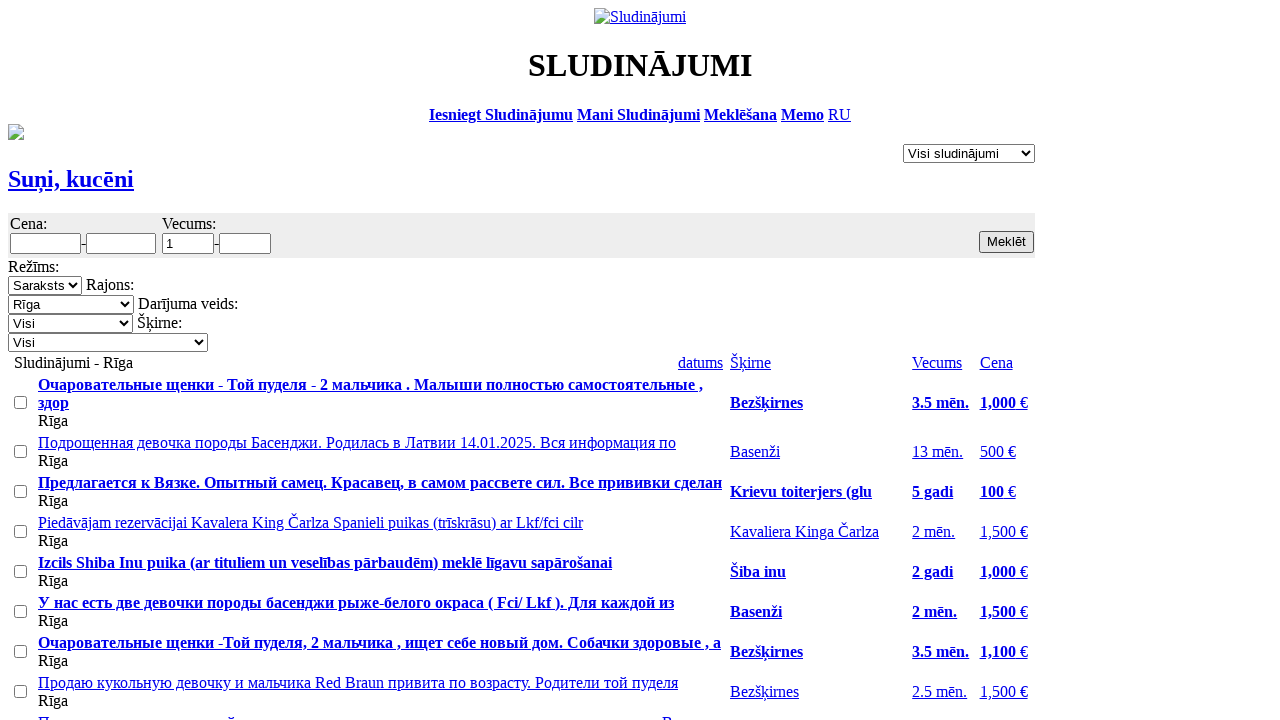